Checks all checkboxes that are currently unchecked by clicking on them

Starting URL: https://the-internet.herokuapp.com/checkboxes

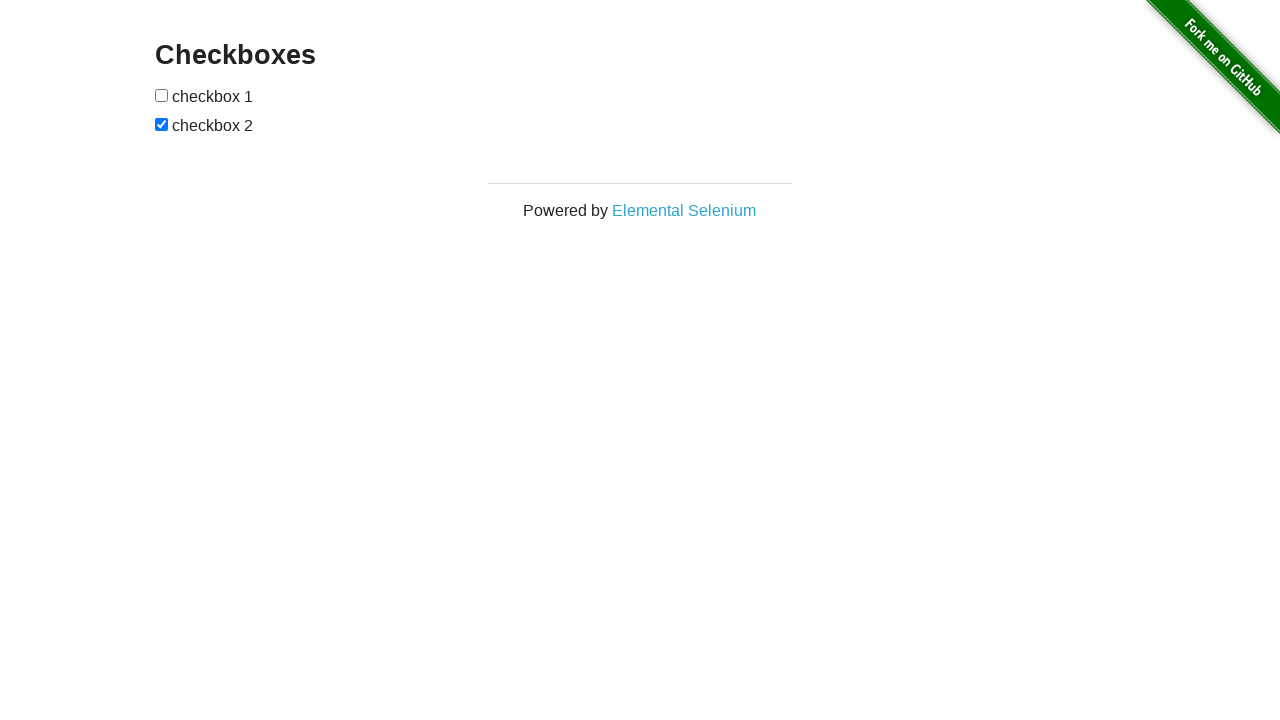

Waited for checkboxes container to load
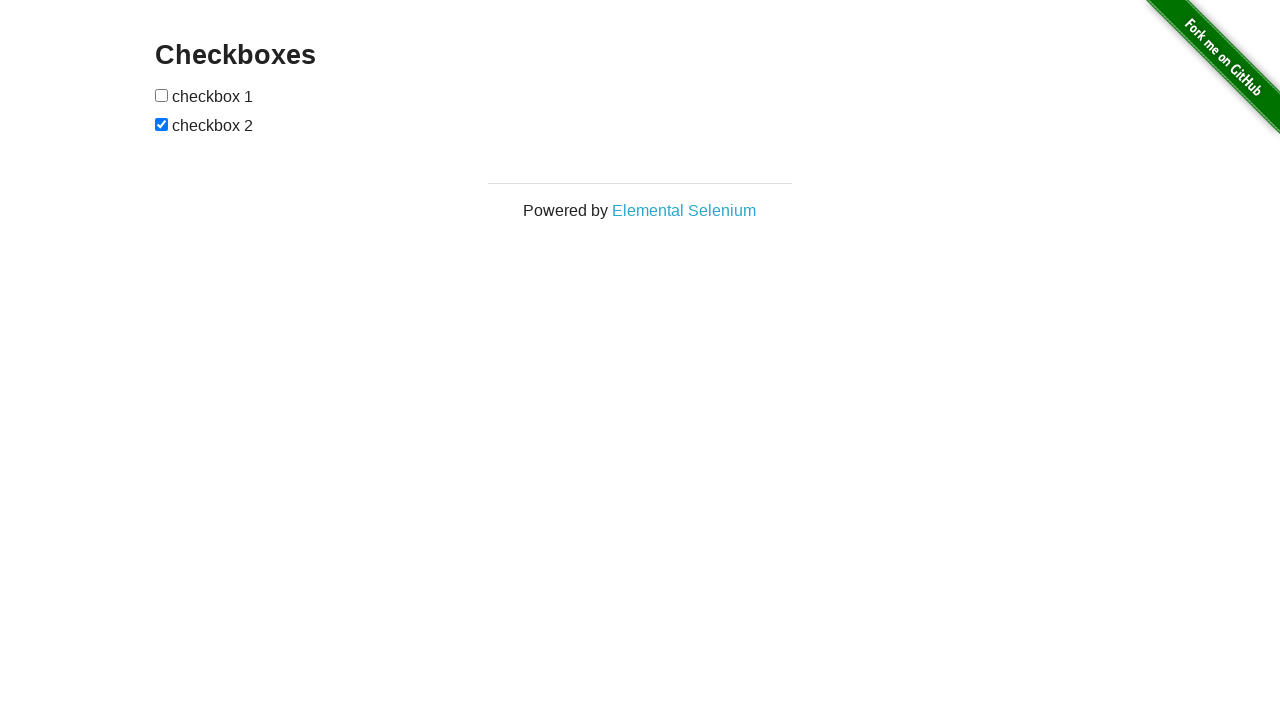

Retrieved all checkbox elements from the page
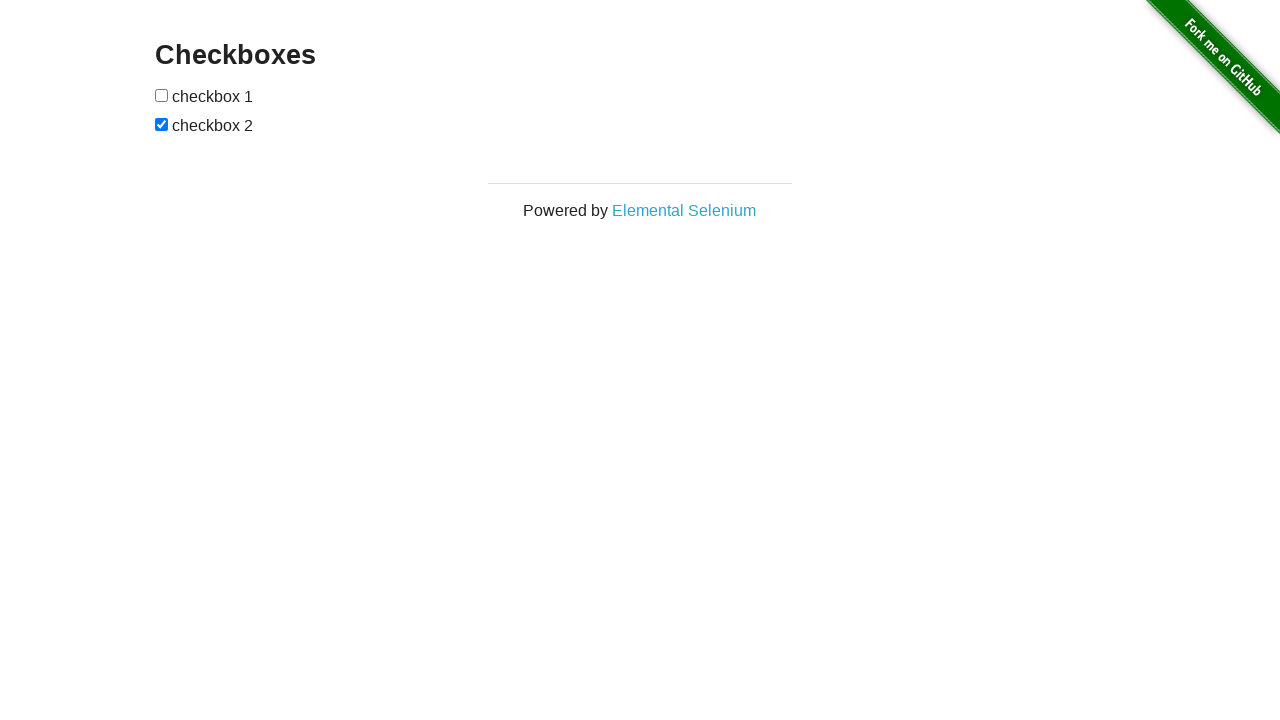

Clicked an unchecked checkbox to mark it as checked at (162, 95) on input[type='checkbox'] >> nth=0
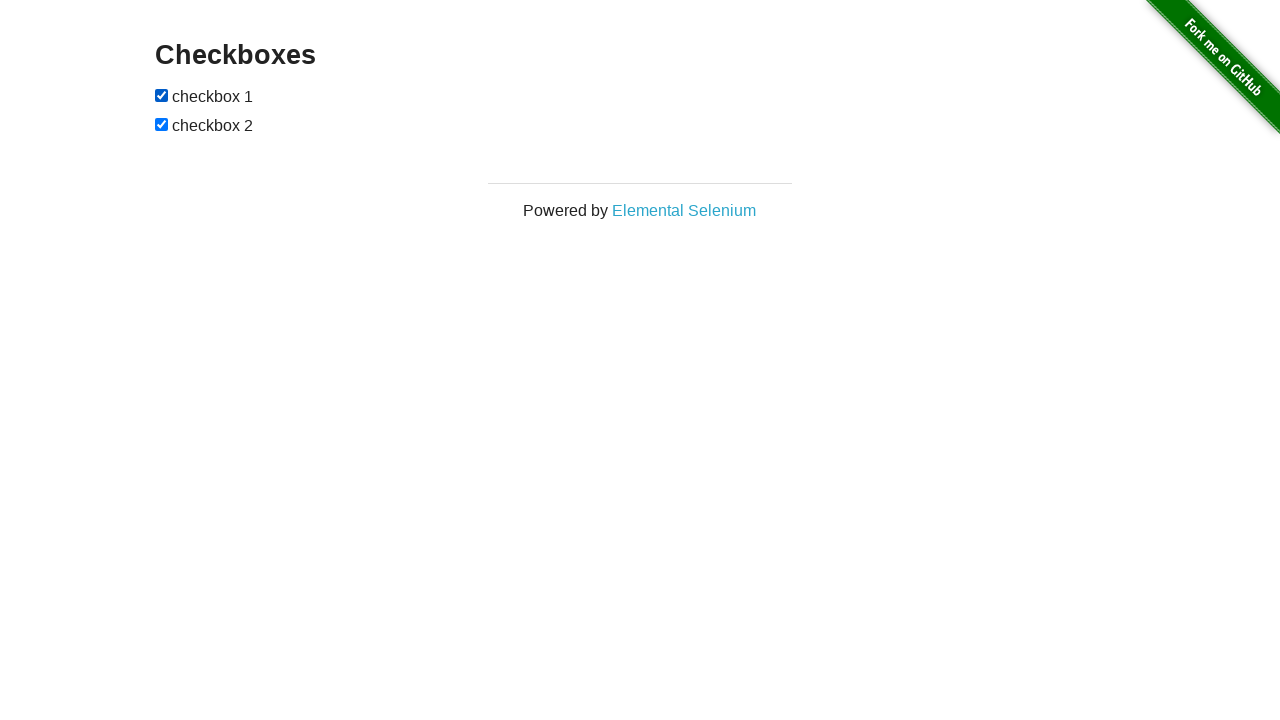

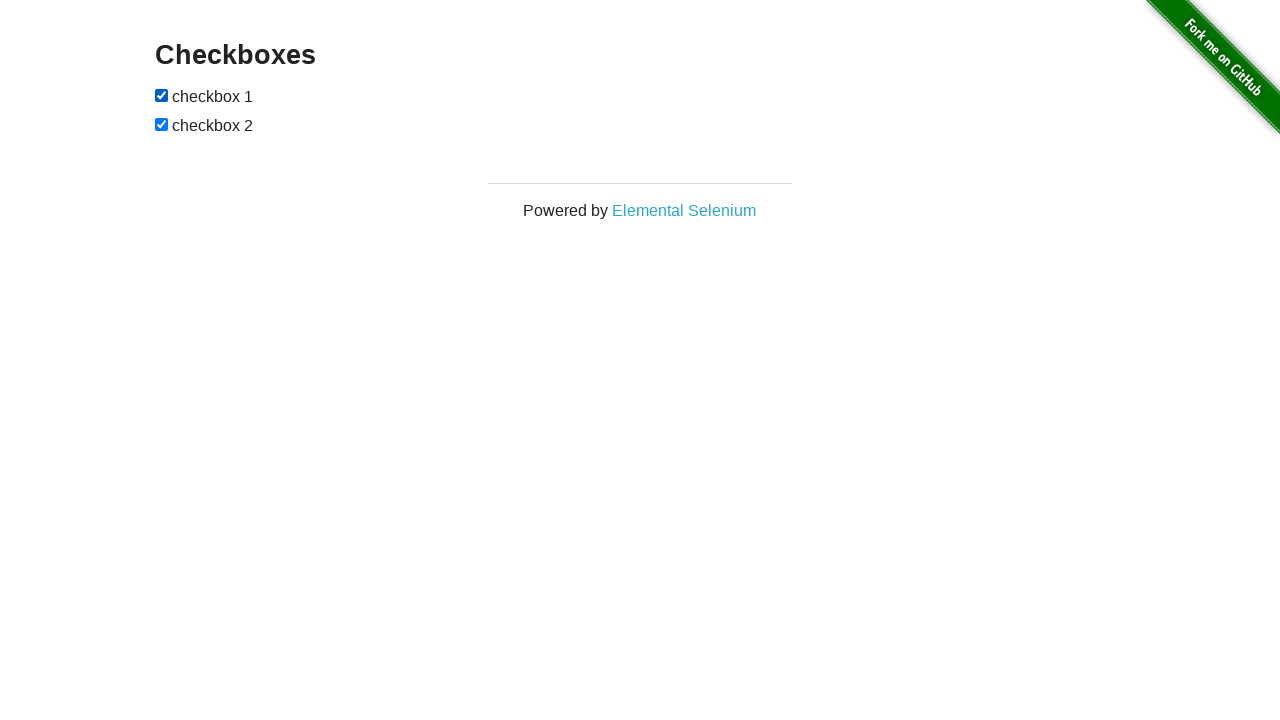